Navigates to a practice automation page and finds all links on the page by locating anchor tag elements

Starting URL: https://rahulshettyacademy.com/AutomationPractice/

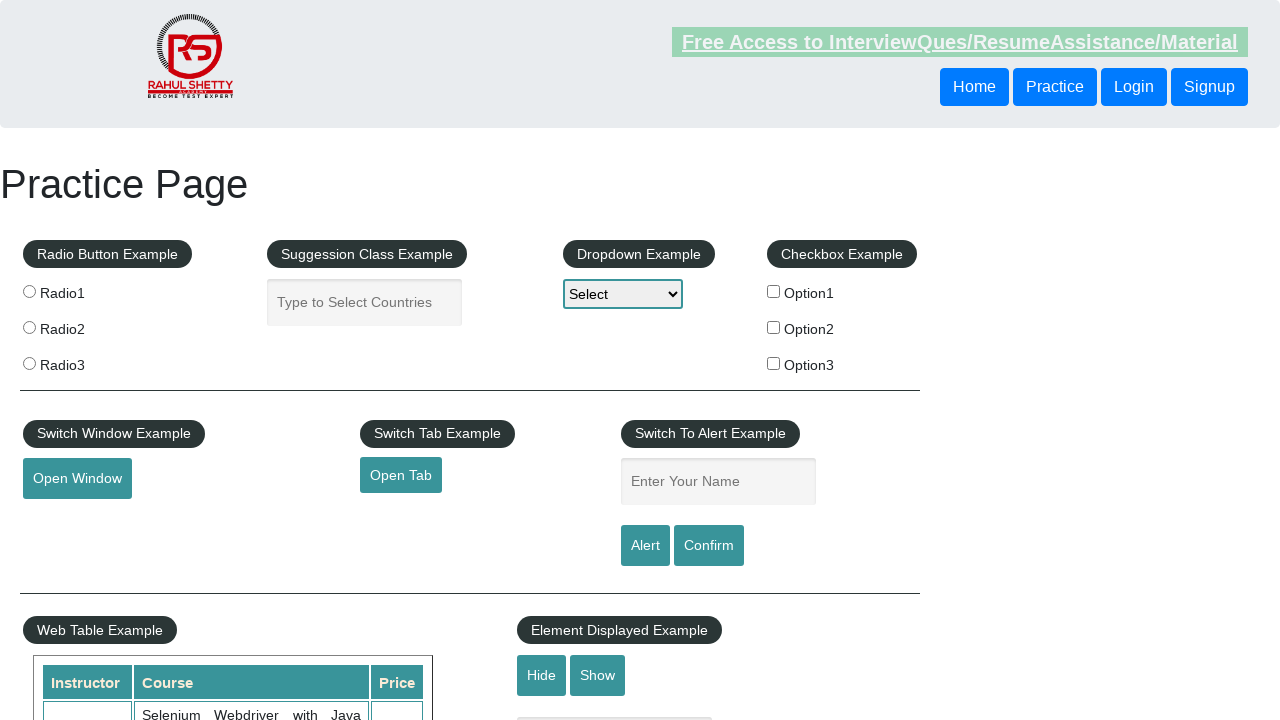

Waited 2 seconds for page to fully load
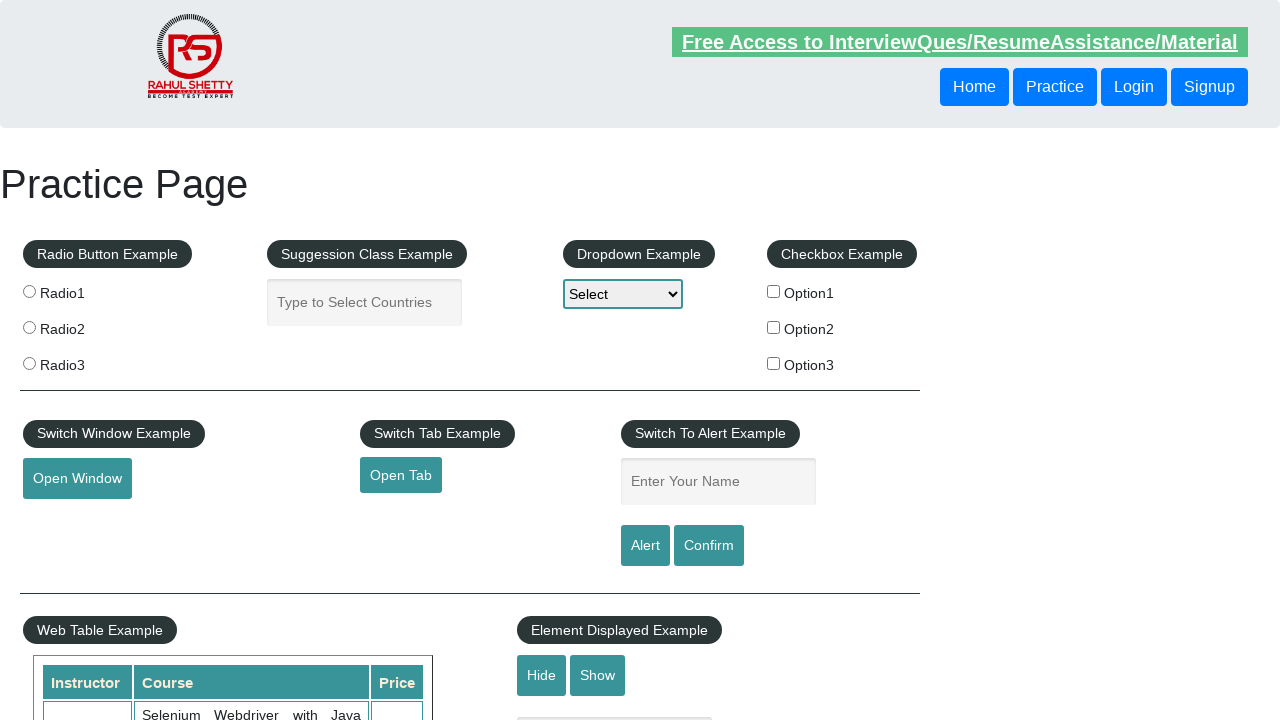

Located all anchor tag elements on the page
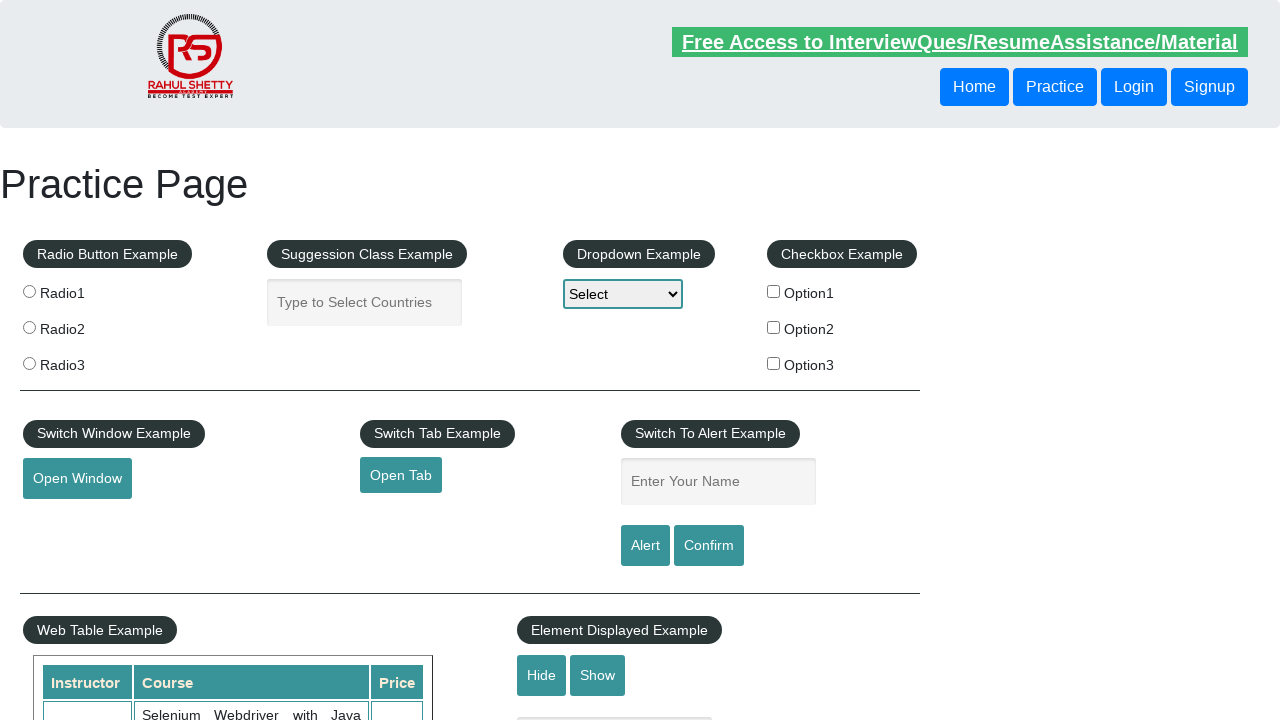

Verified that 27 links are present on the page
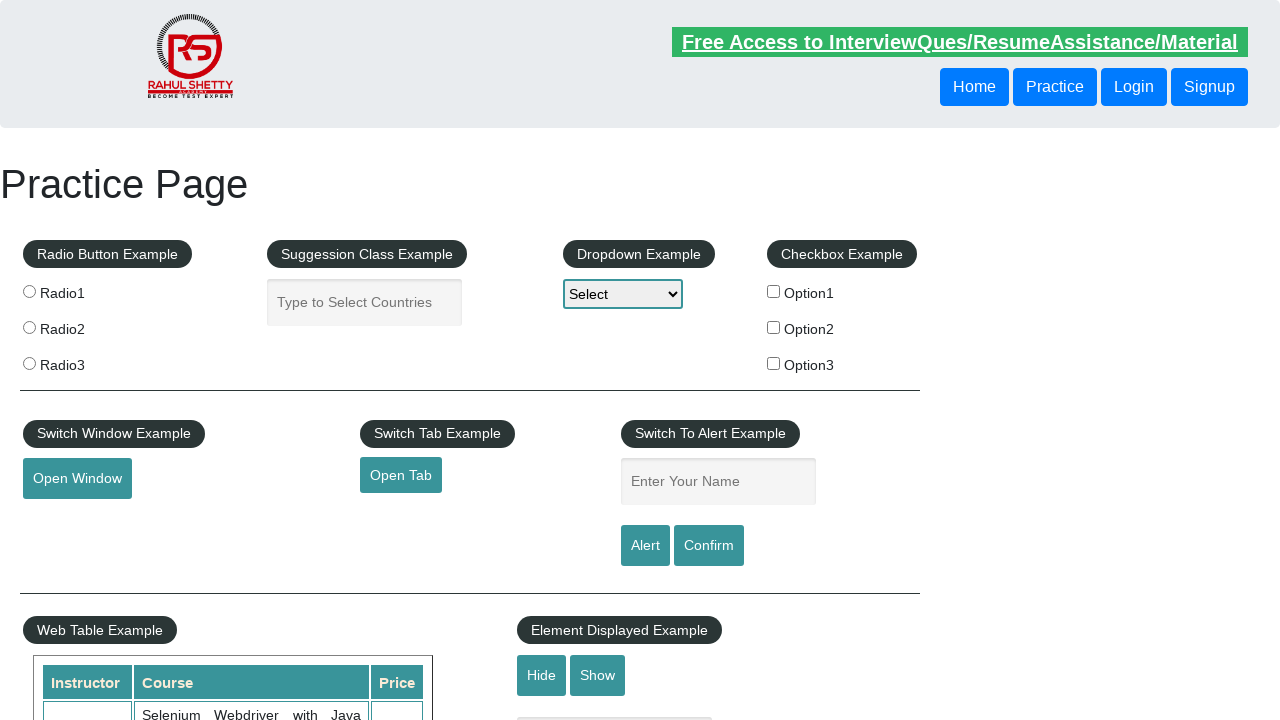

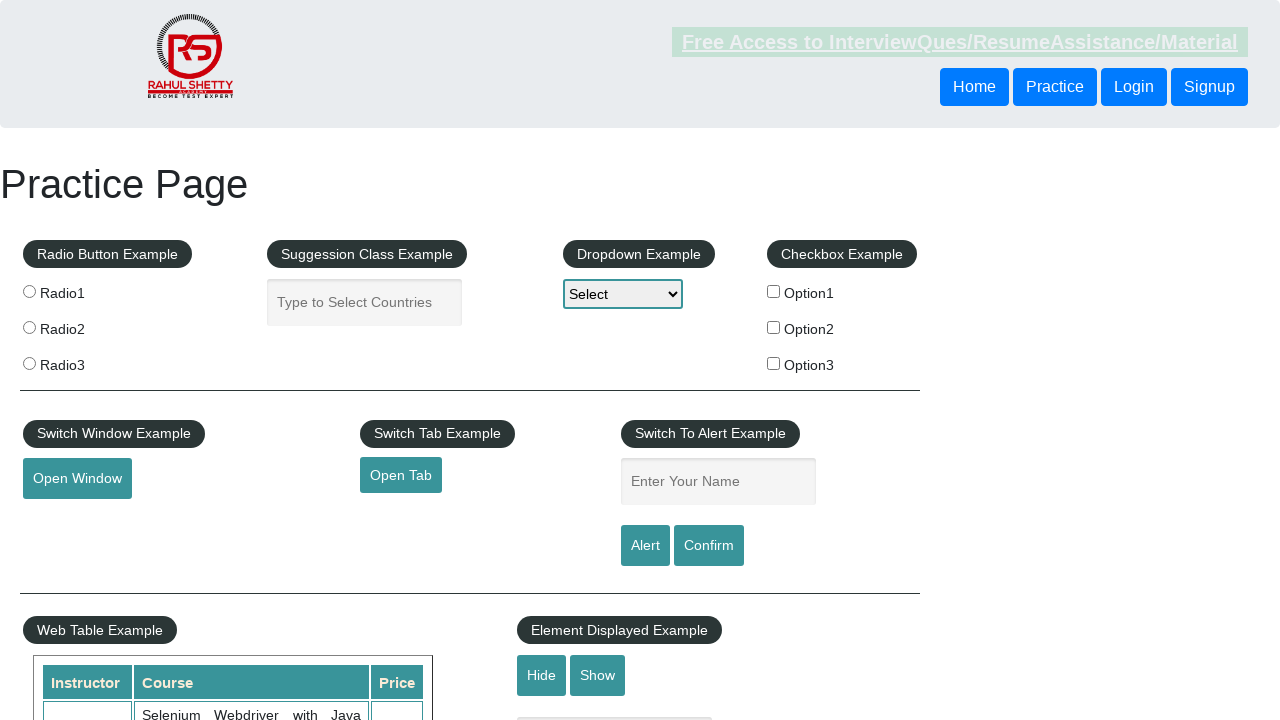